Tests airline flight search by selecting departure and destination airports using auto-suggest dropdown functionality

Starting URL: https://ro.aegeanair.com/

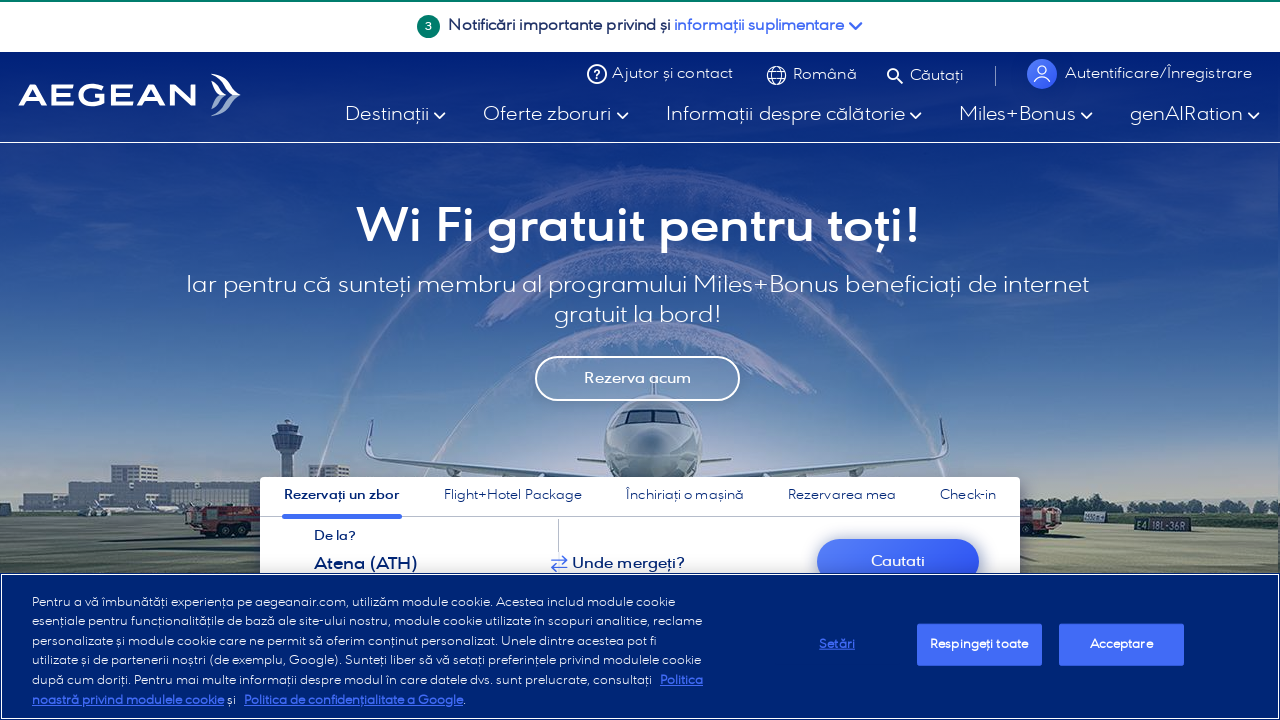

Clicked departure airport input field at (430, 564) on #AirportFromSelect
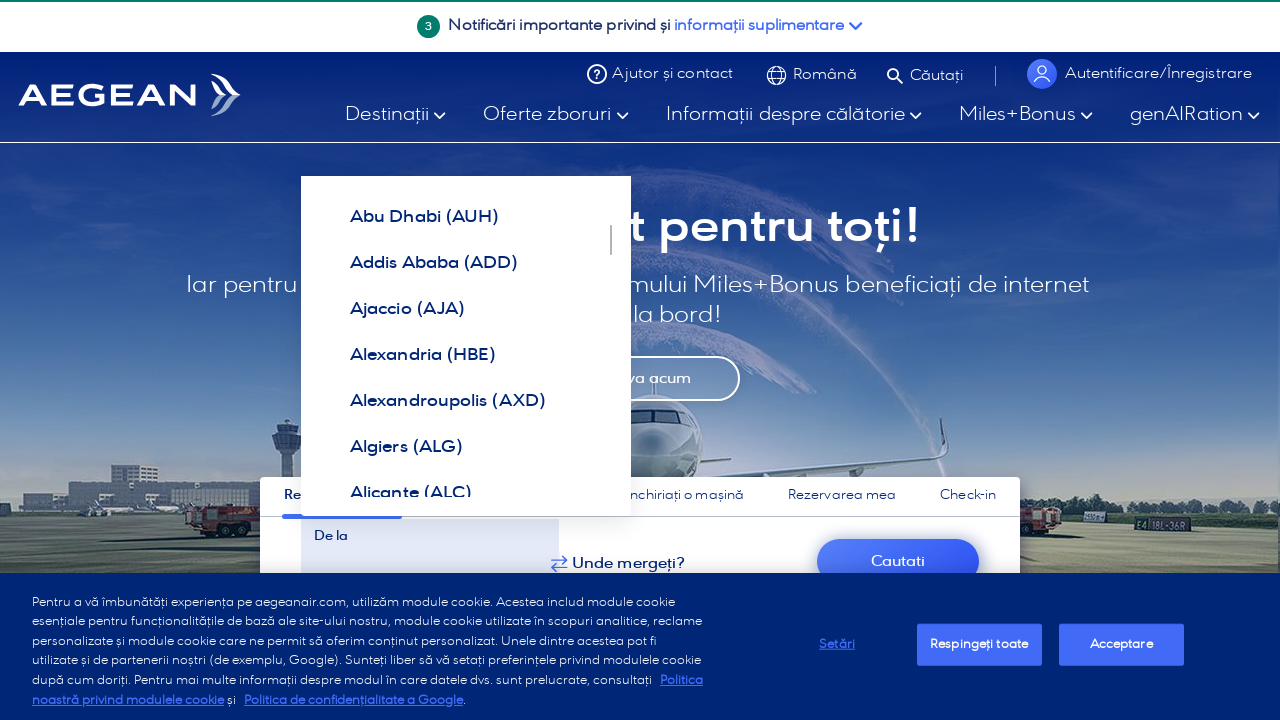

Typed 'LON' in departure airport field to trigger auto-suggest on #AirportFromSelect
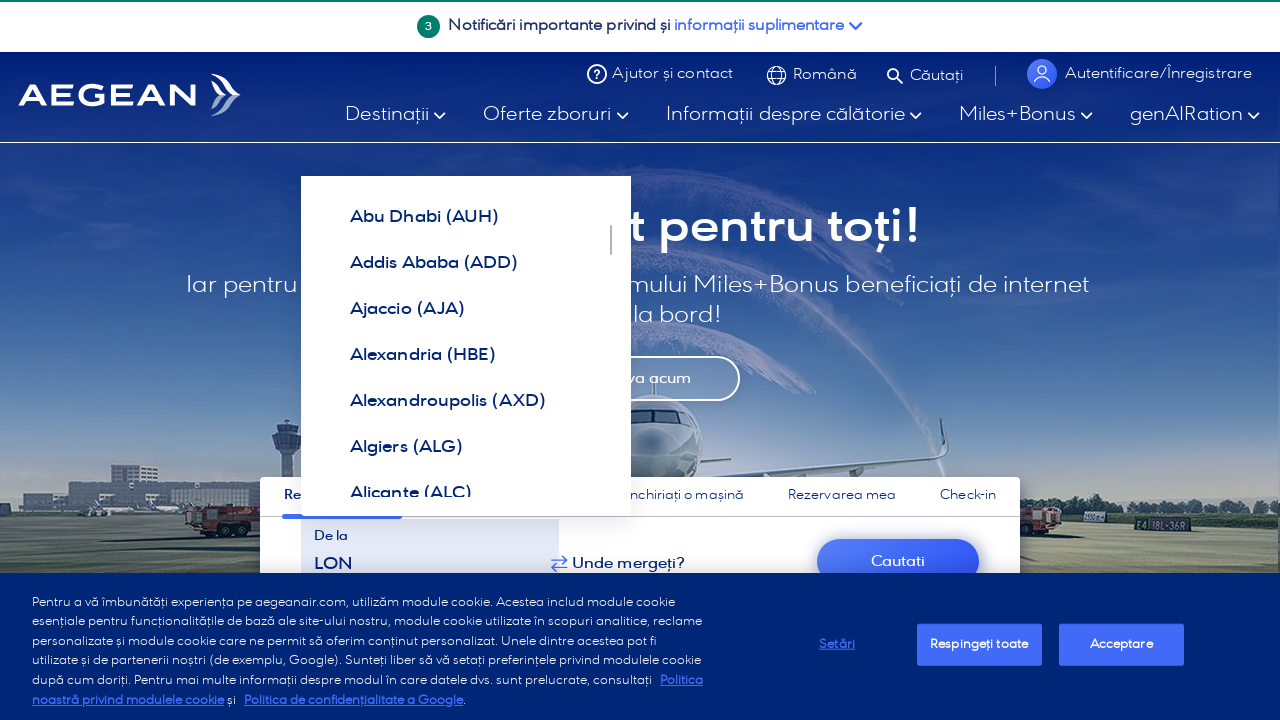

Waited for auto-suggest dropdown to appear
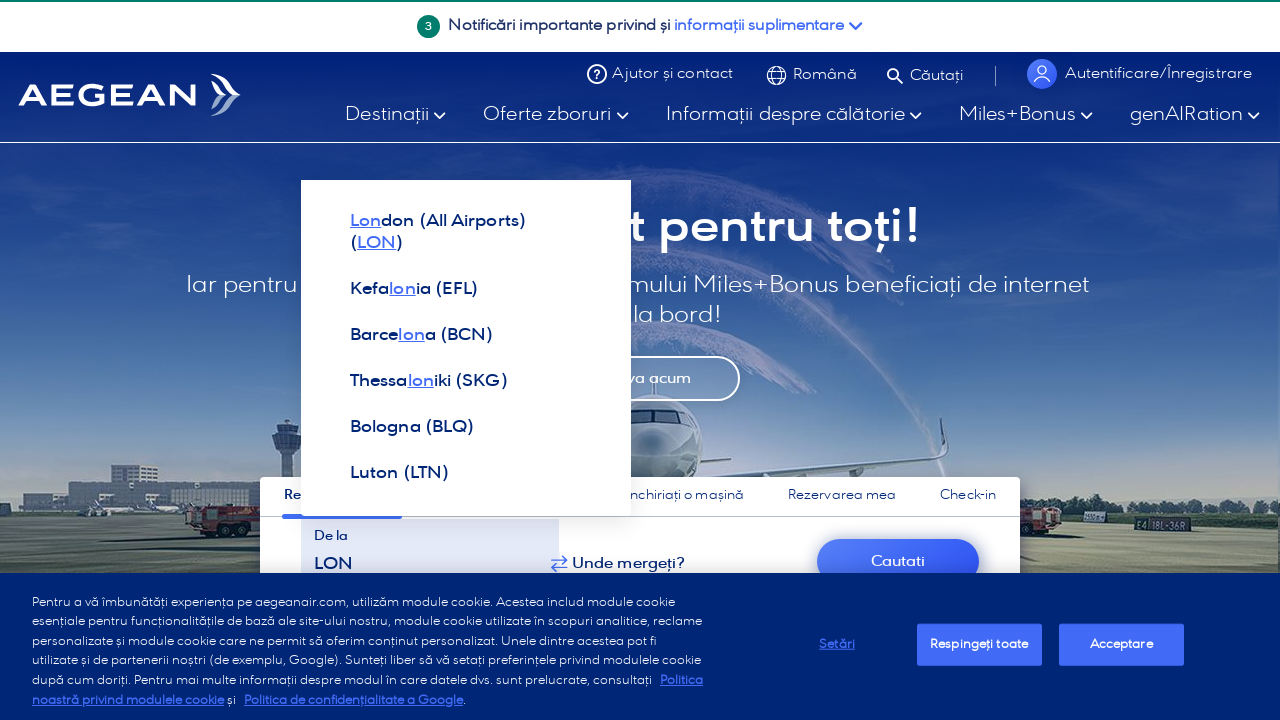

Selected departure airport (London) from auto-suggest dropdown on #AirportFromSelect
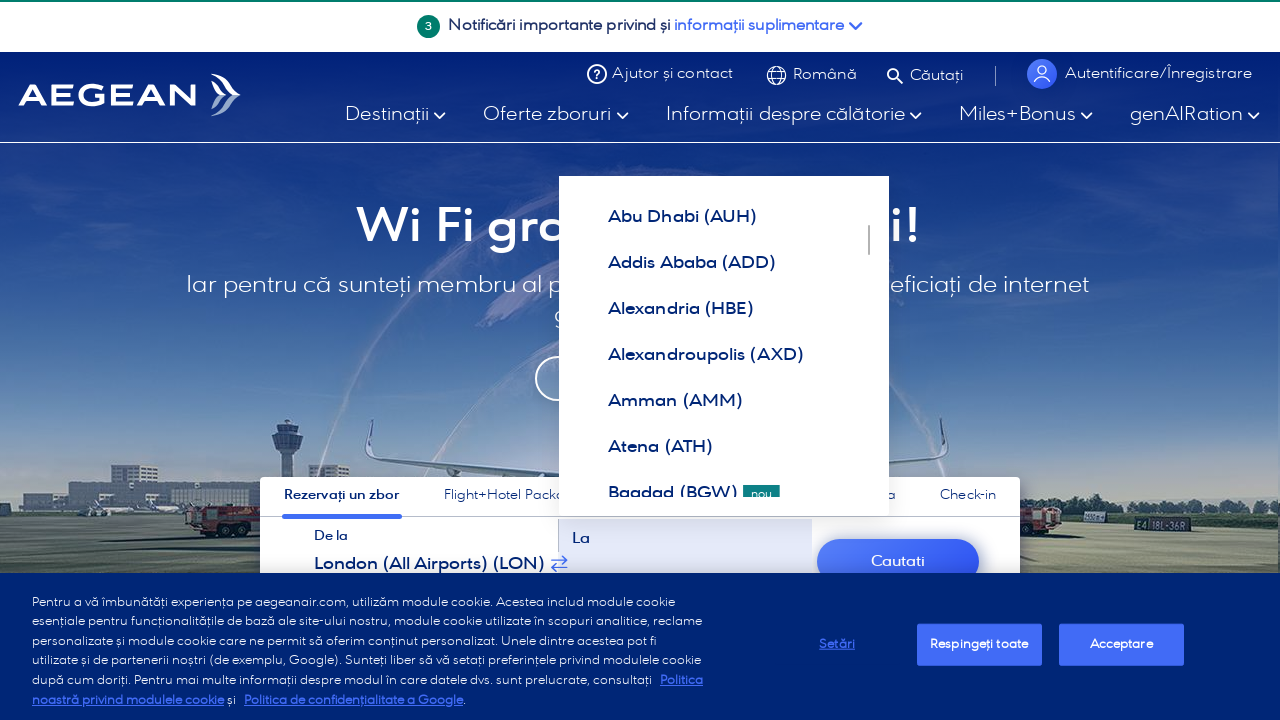

Clicked destination airport input field at (686, 564) on #AirportToSelect
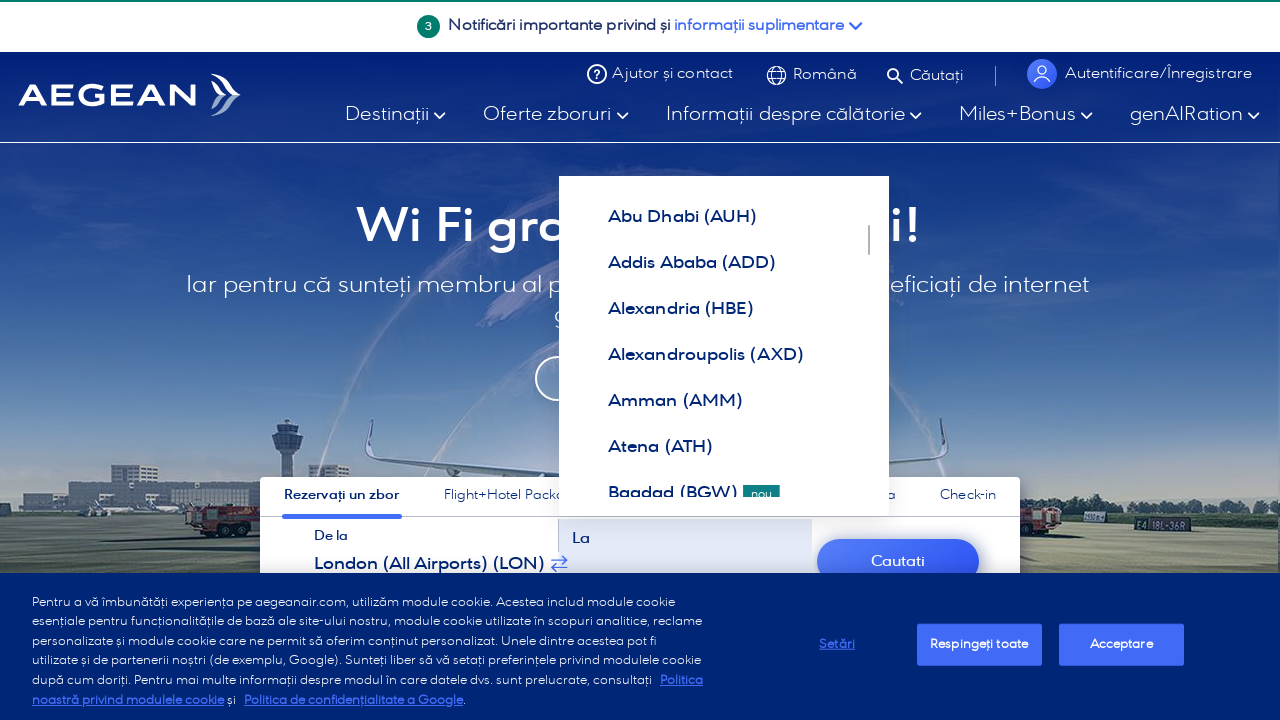

Typed 's' in destination airport field to begin auto-suggest search on #AirportToSelect
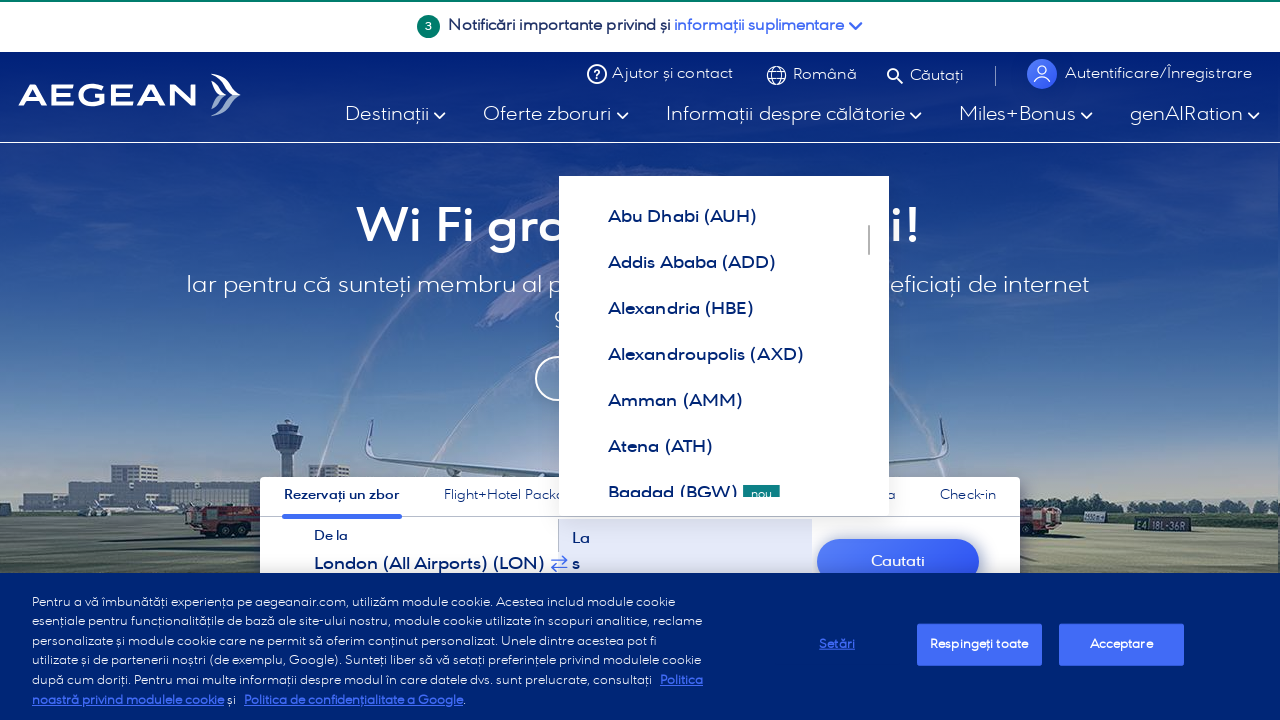

Waited for auto-suggest dropdown to update with 's' filter
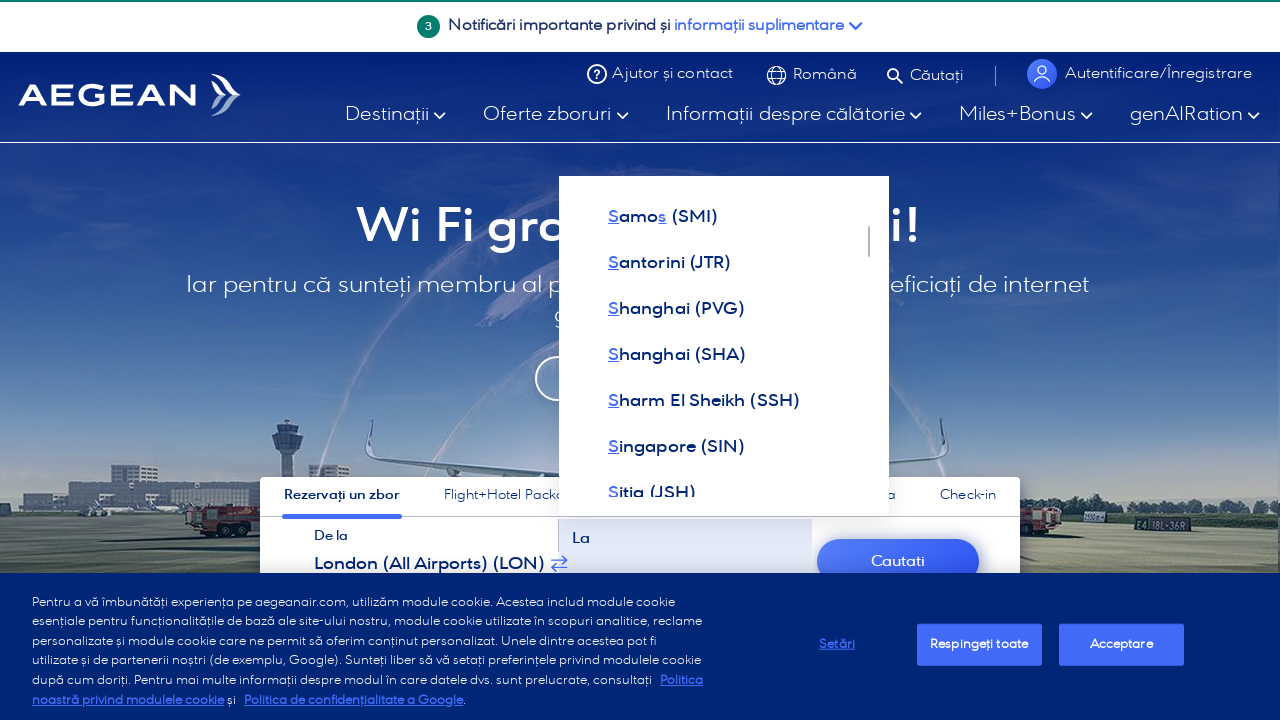

Typed additional 'a' to refine destination airport search to 'sa' on #AirportToSelect
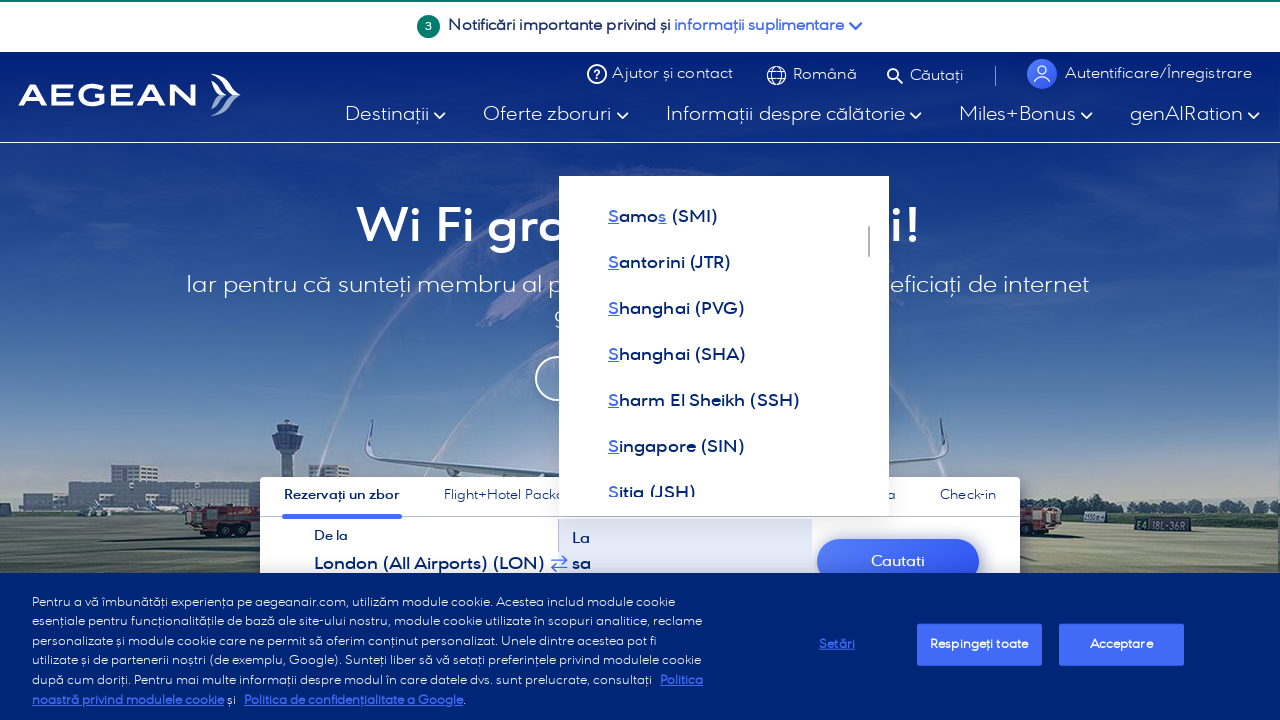

Waited for auto-suggest dropdown to update with 'sa' filter
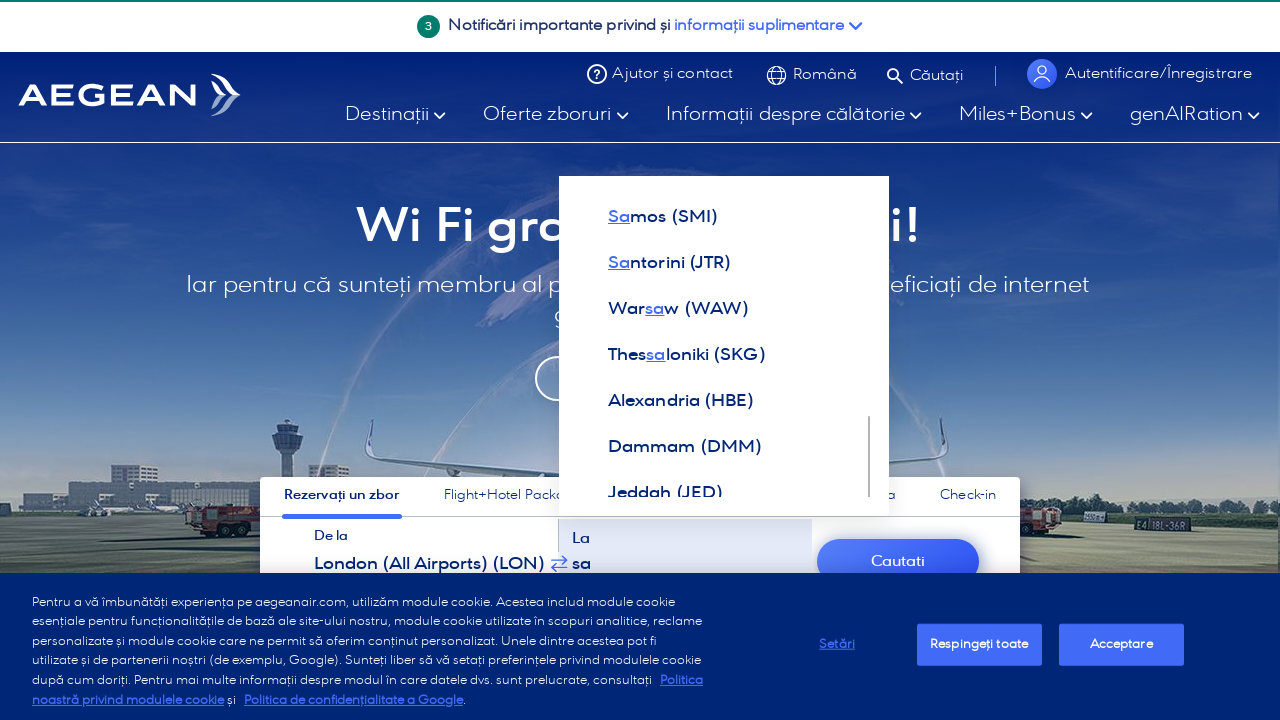

Pressed ArrowDown to navigate dropdown option 1 on #AirportToSelect
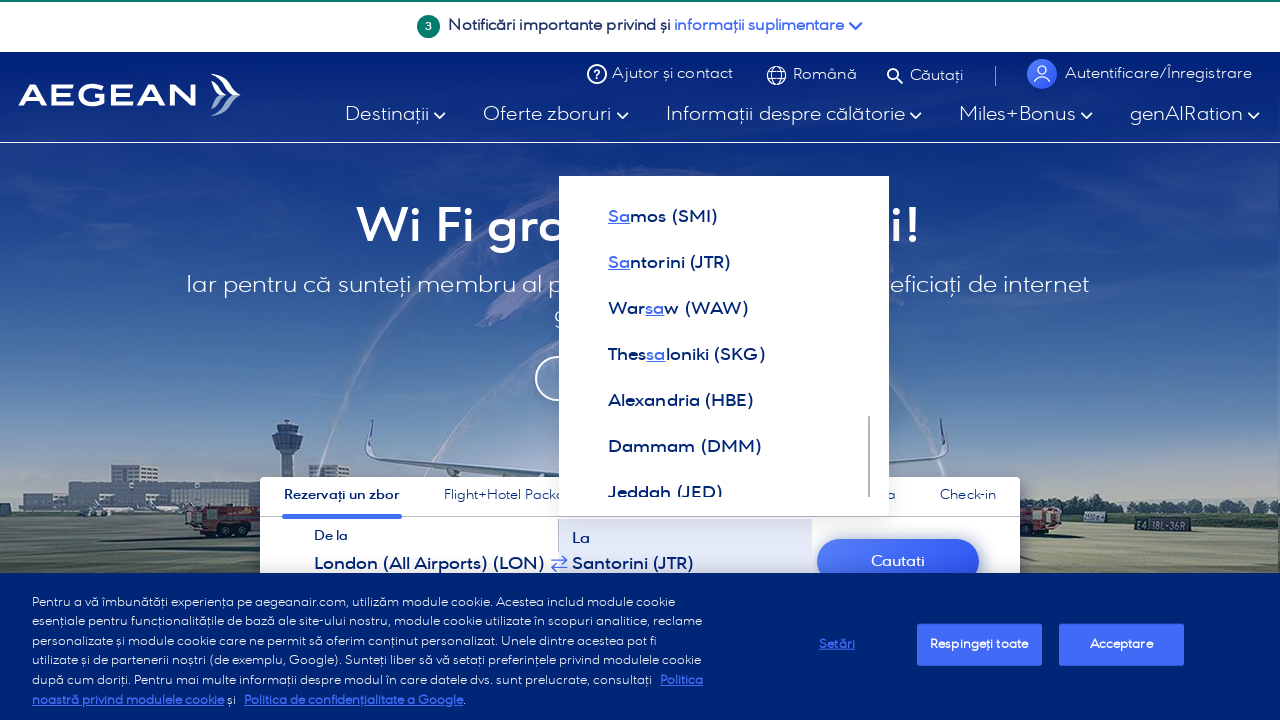

Pressed ArrowDown to navigate dropdown option 2 on #AirportToSelect
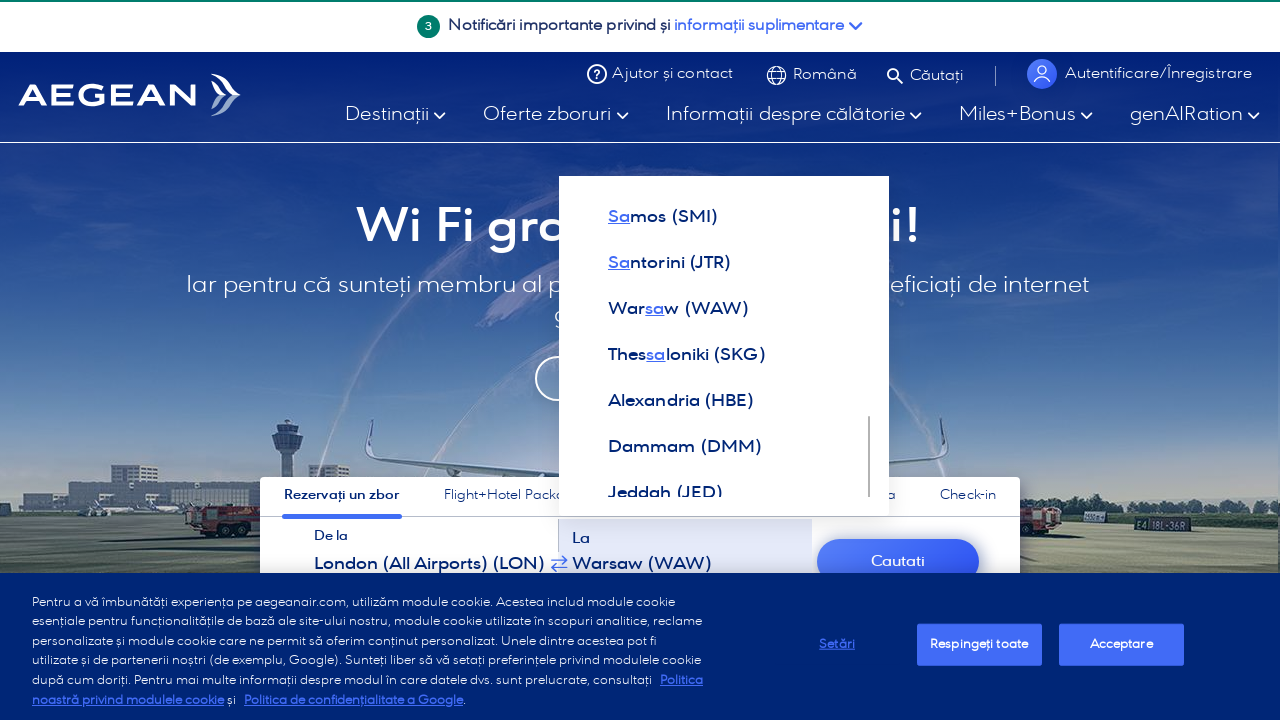

Pressed ArrowDown to navigate dropdown option 3 on #AirportToSelect
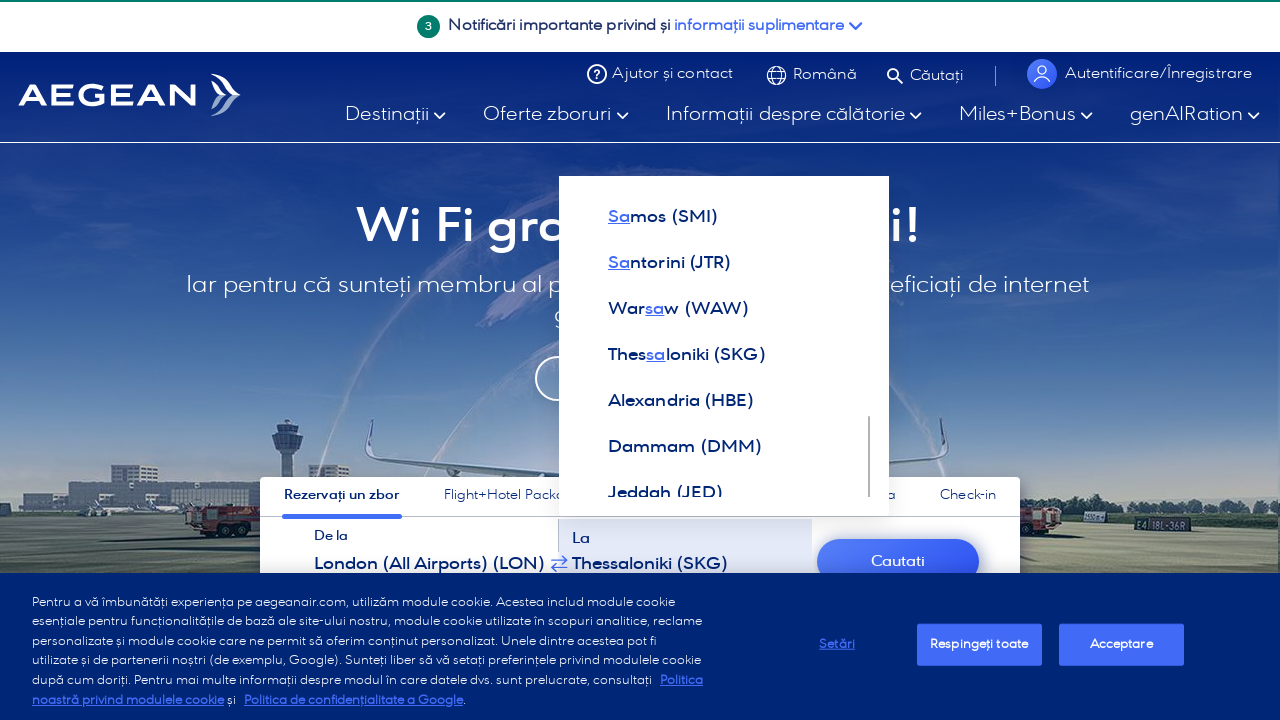

Pressed ArrowDown to navigate dropdown option 4 on #AirportToSelect
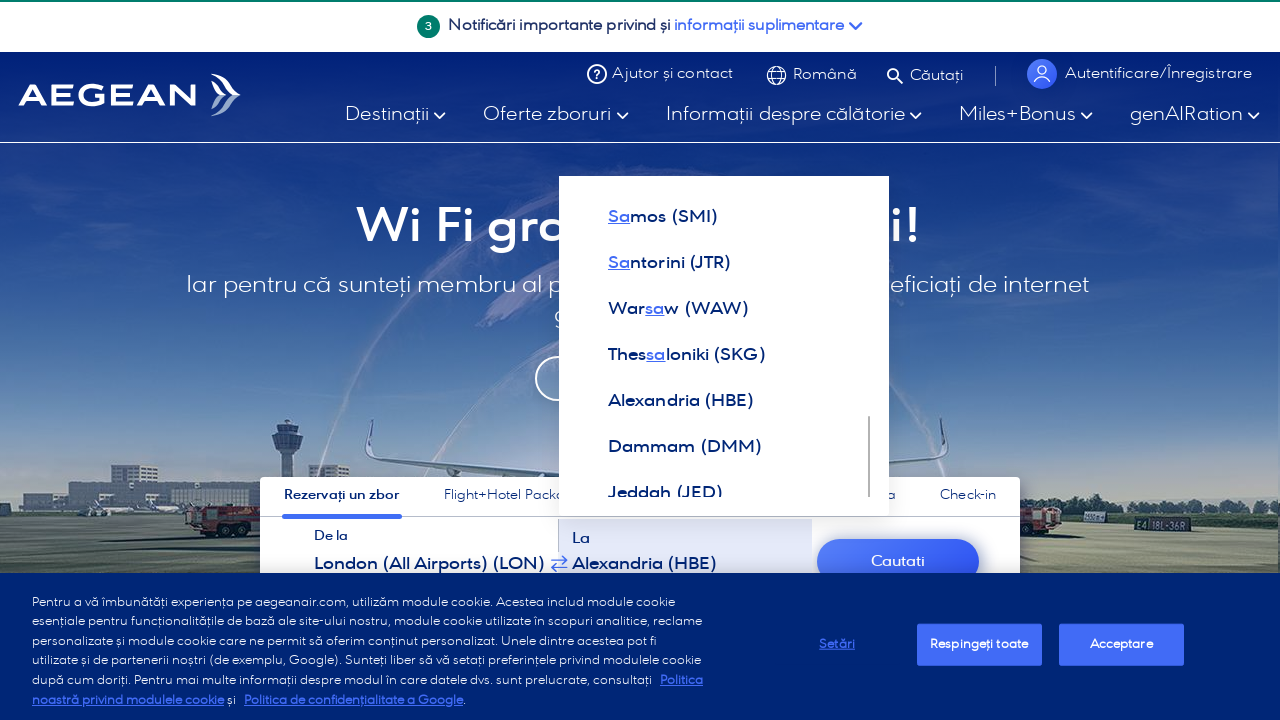

Waited before selecting destination airport from dropdown
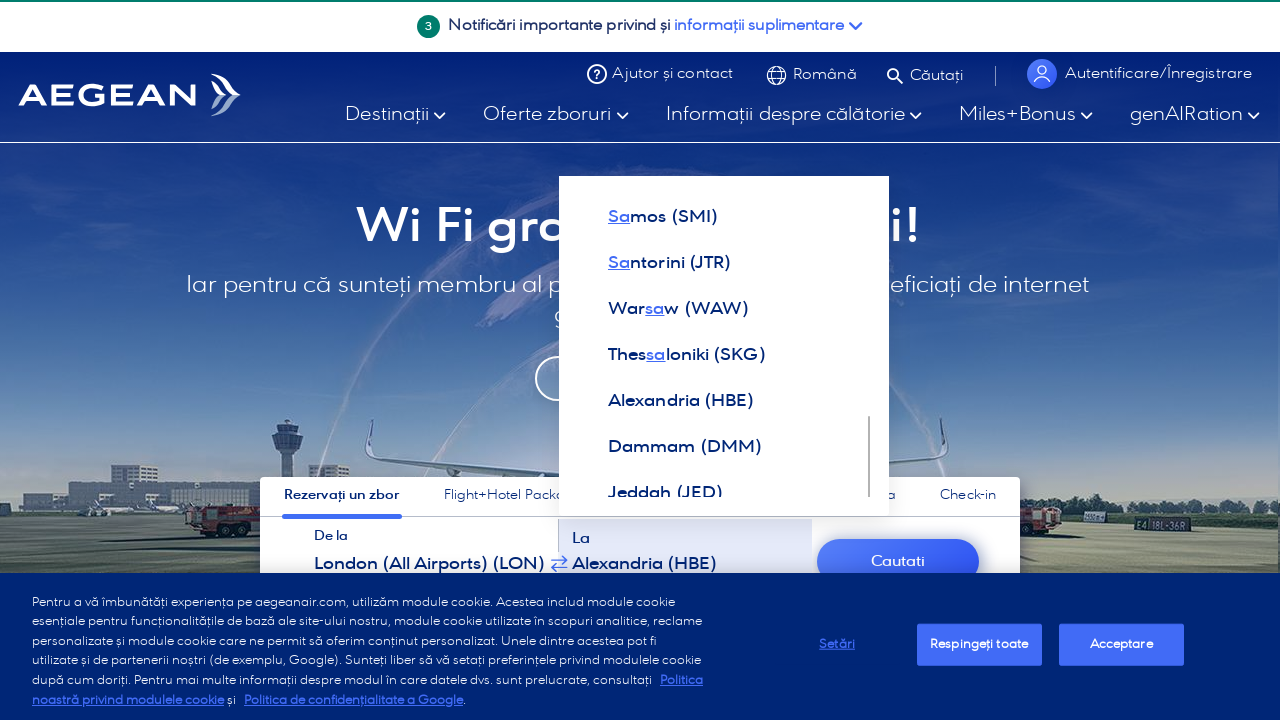

Selected destination airport from auto-suggest dropdown after manual navigation on #AirportToSelect
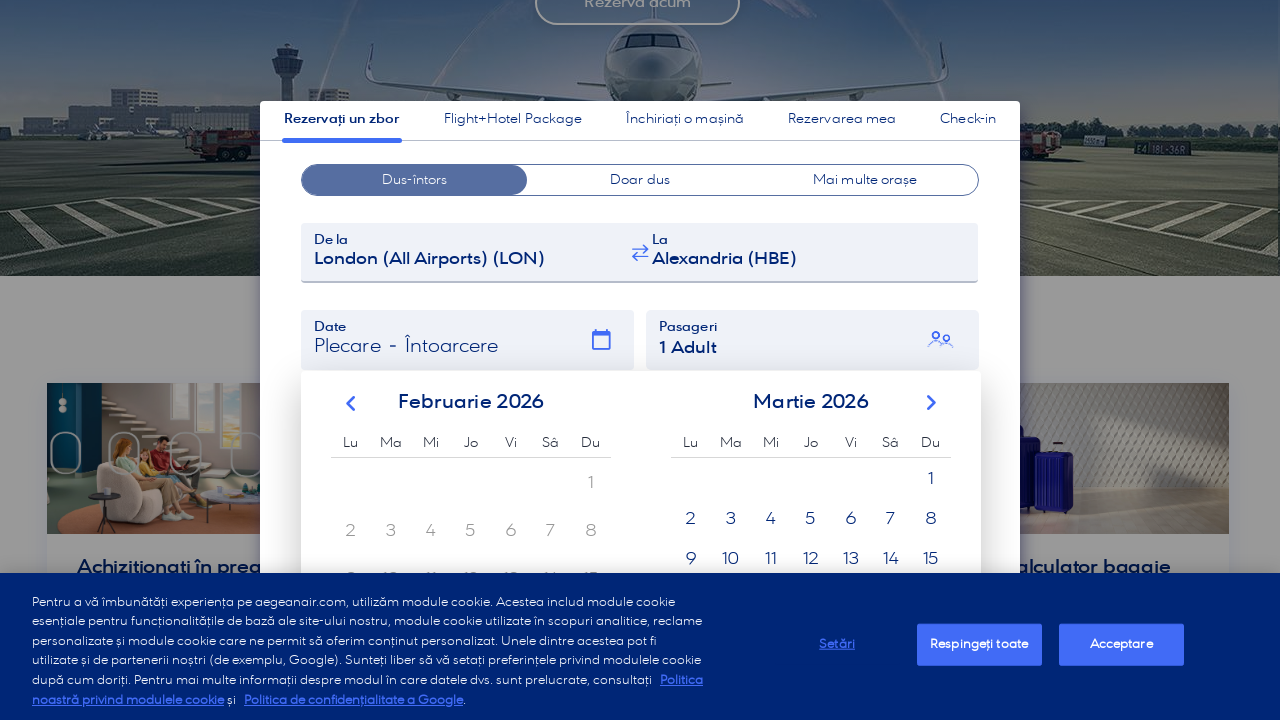

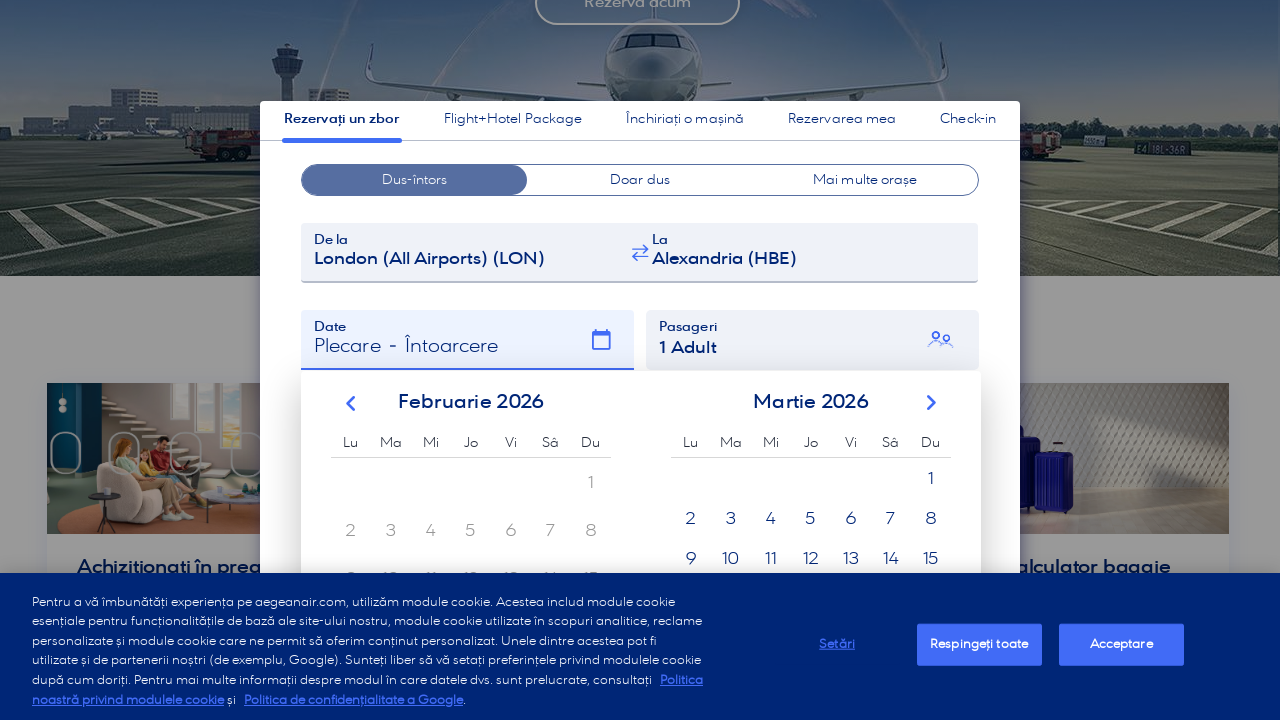